Verifies that the "Docs" navbar link is visible on the page

Starting URL: https://www.azurestaticwebapps.dev/

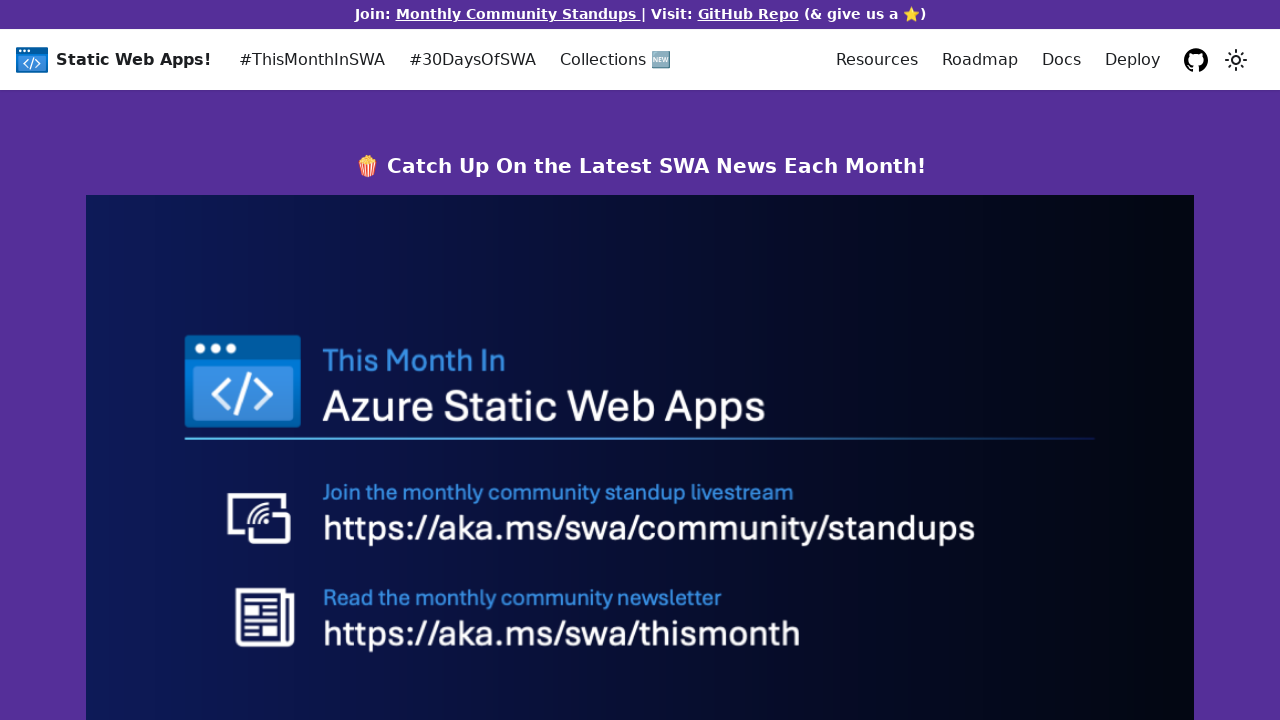

Navigated to https://www.azurestaticwebapps.dev/
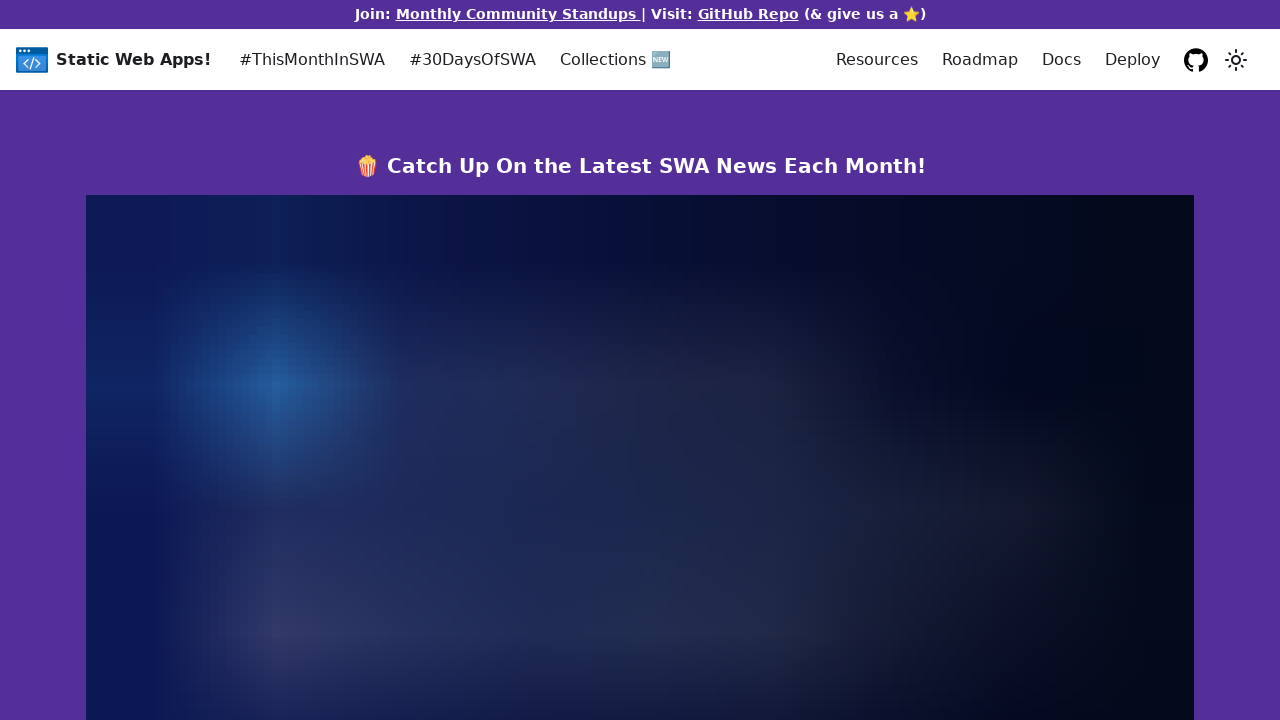

Verified that the 'Docs' navbar link is visible on the page
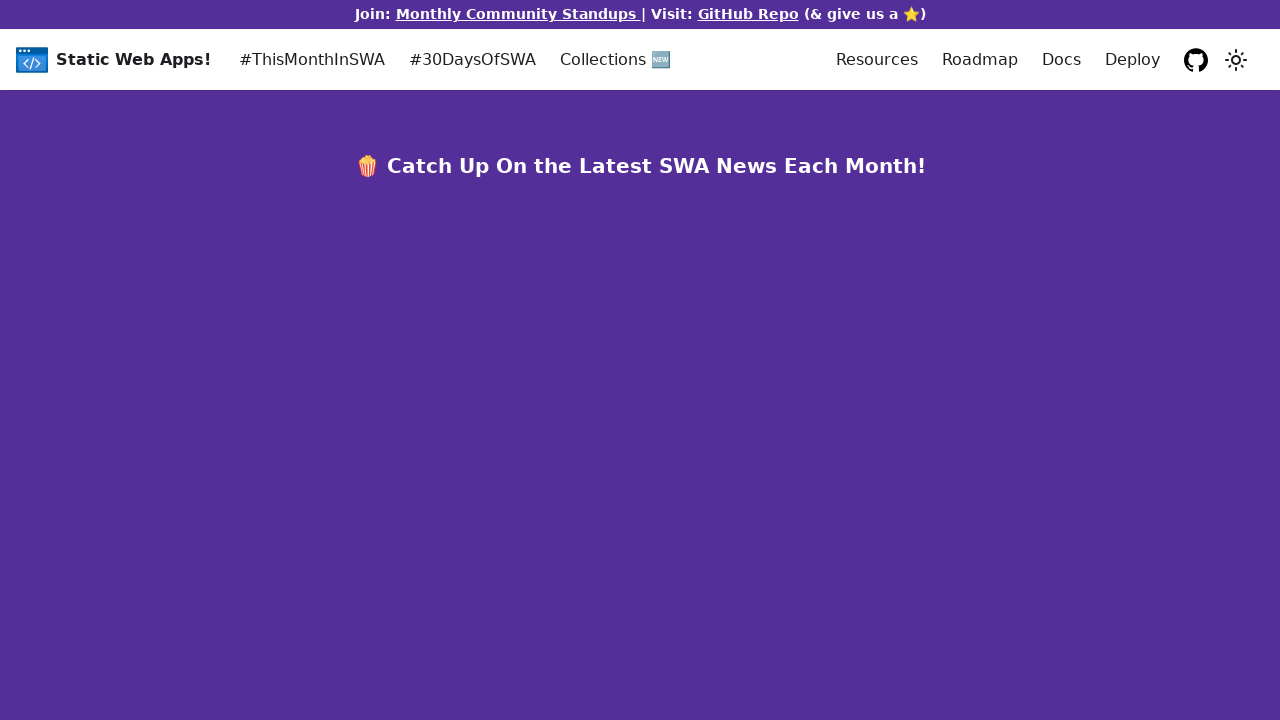

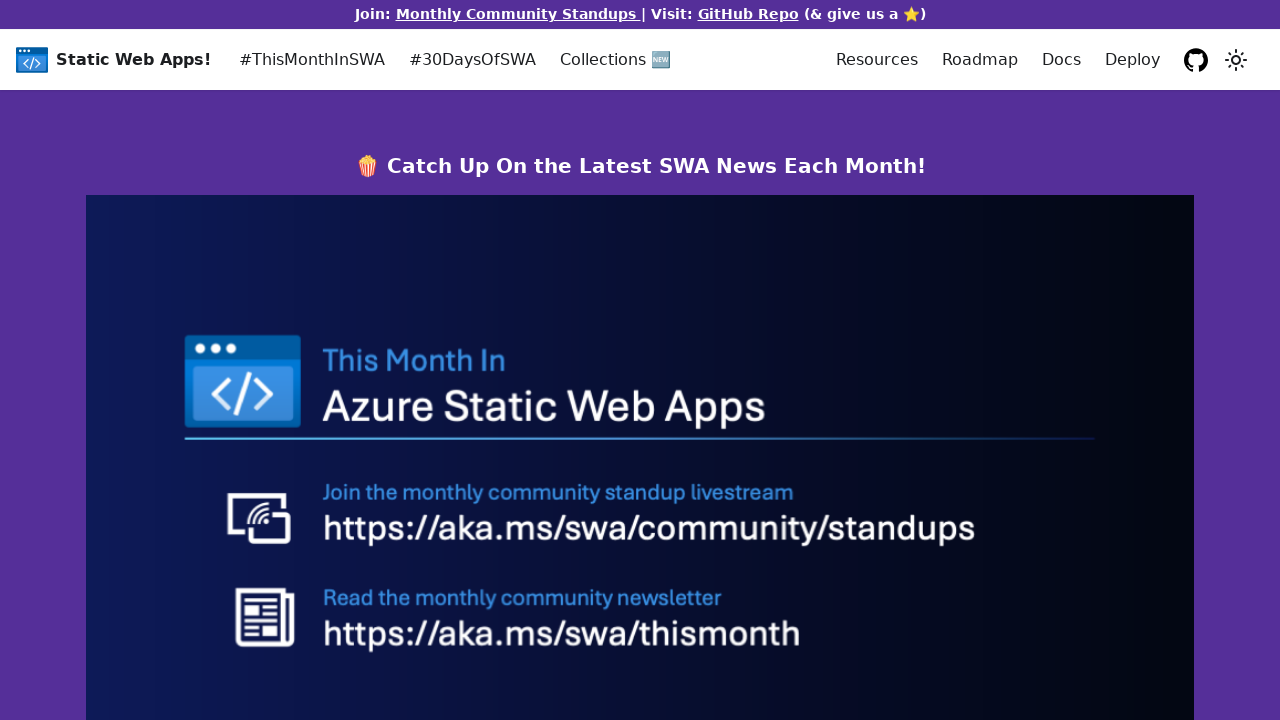